Tests navigation to GoDaddy main page and verifies the URL is correct

Starting URL: https://www.godaddy.com/

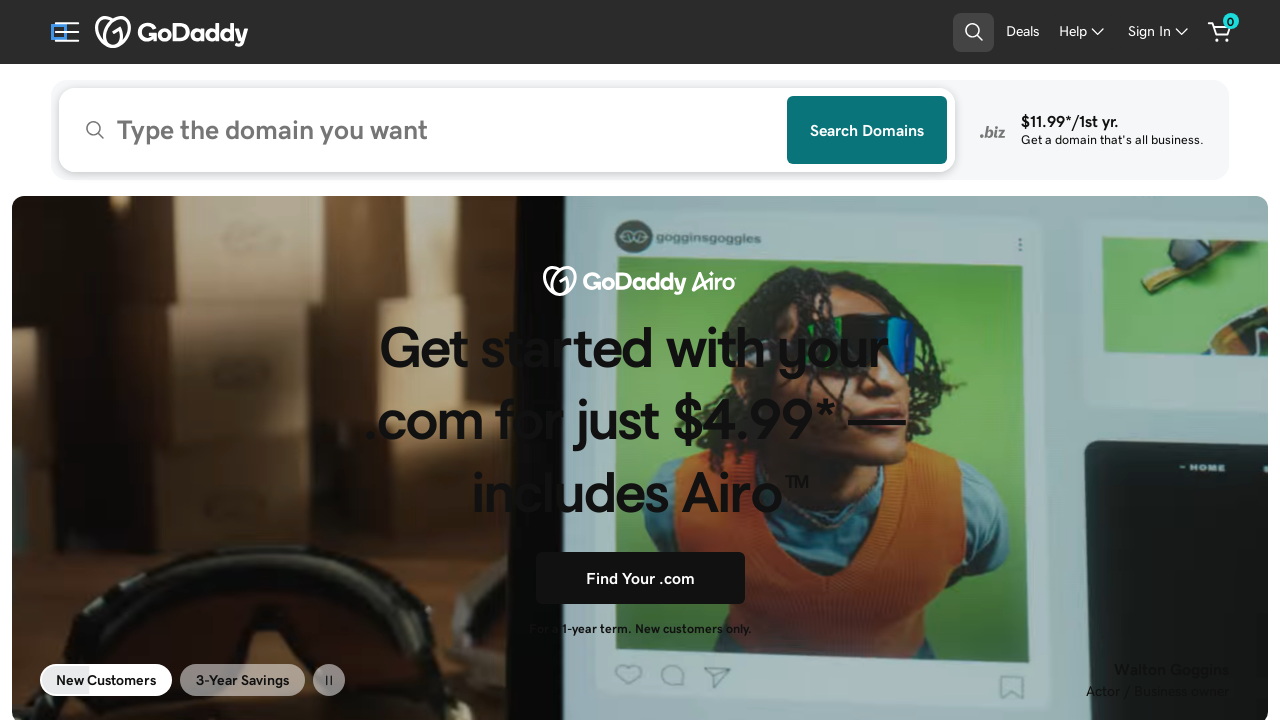

Waited for page to load (domcontentloaded state)
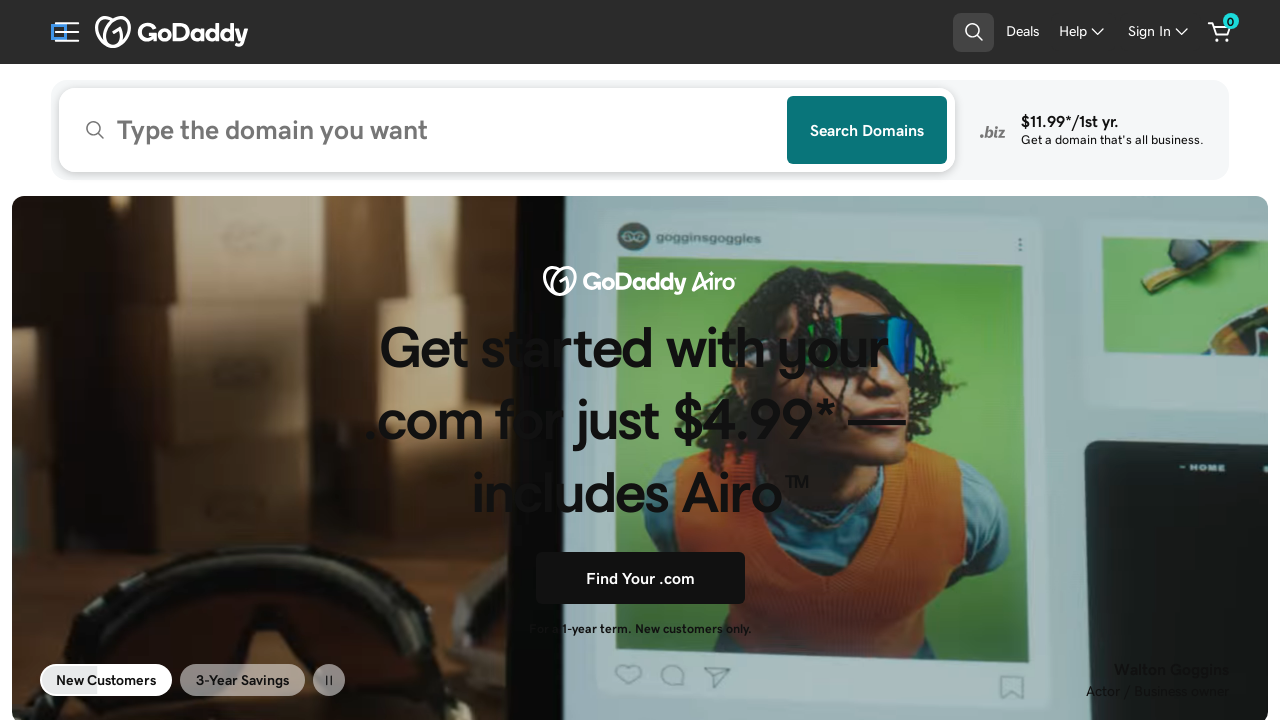

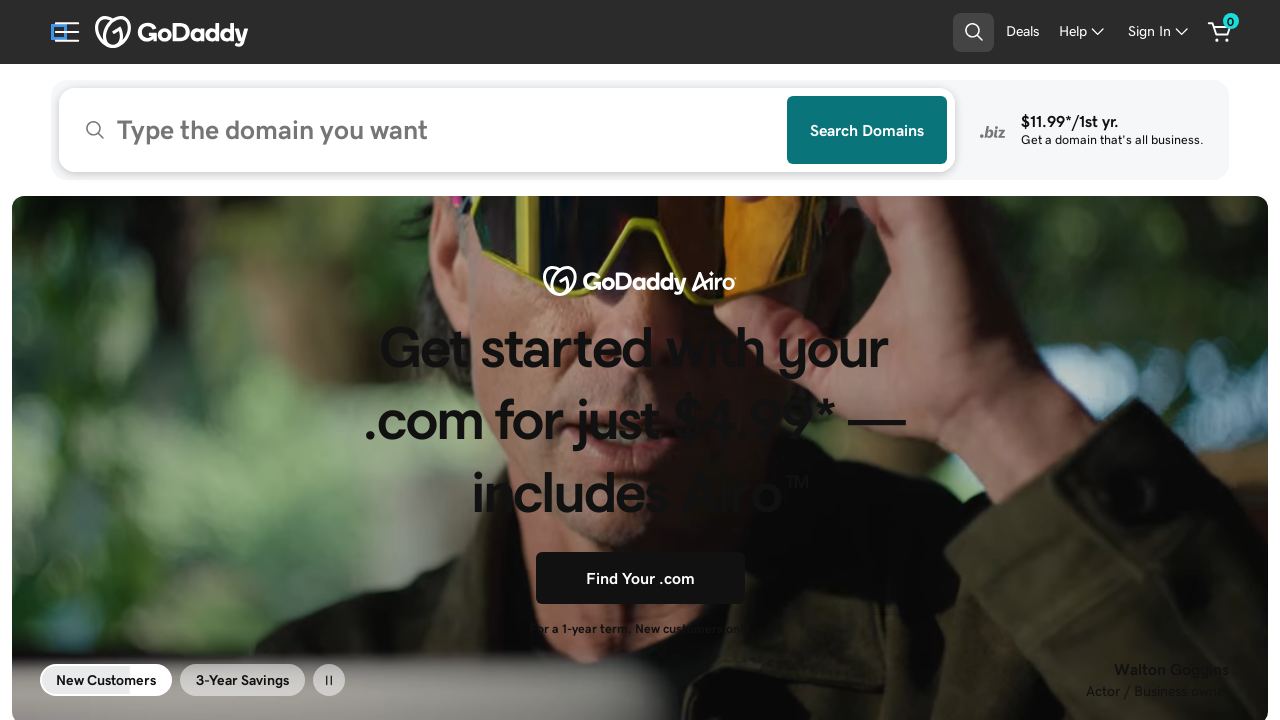